Tests browser window handling by clicking a button that opens a new window, switching to the new window, verifying it opened, and then closing it while keeping the main window open.

Starting URL: http://demo.automationtesting.in/Windows.html

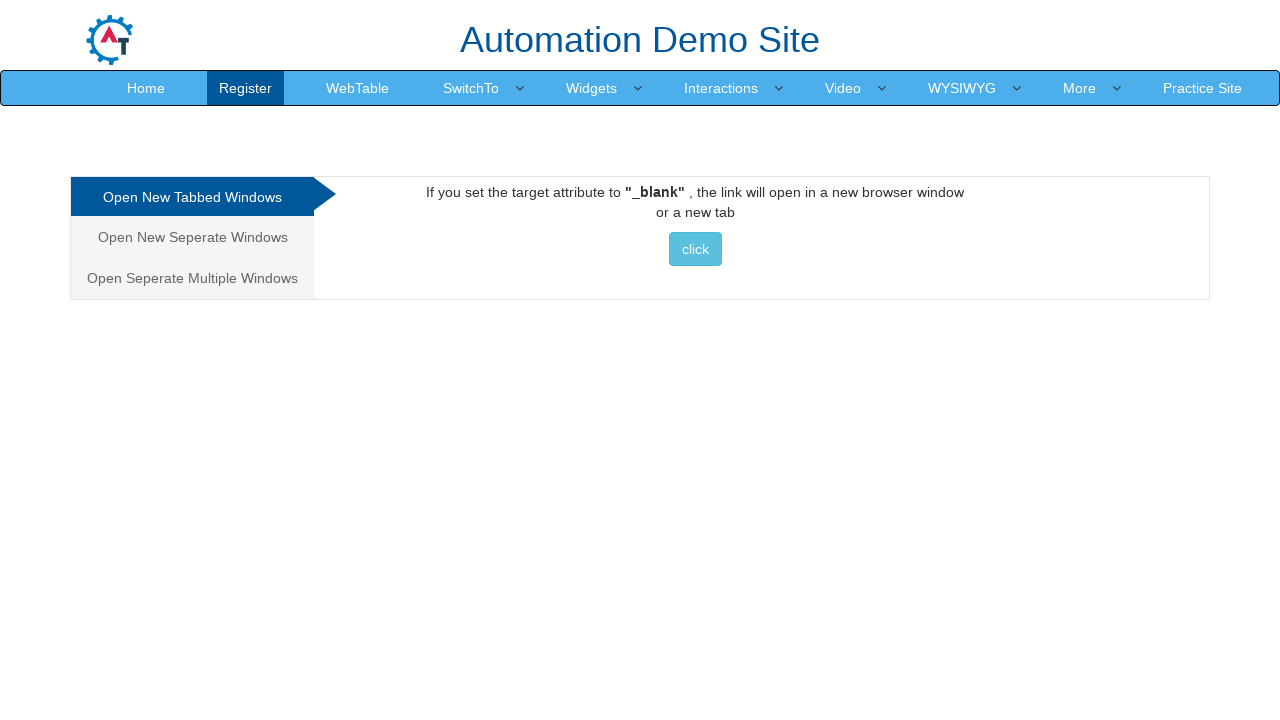

Clicked the first button to open a new window at (695, 249) on (//button[@class='btn btn-info'])[1]
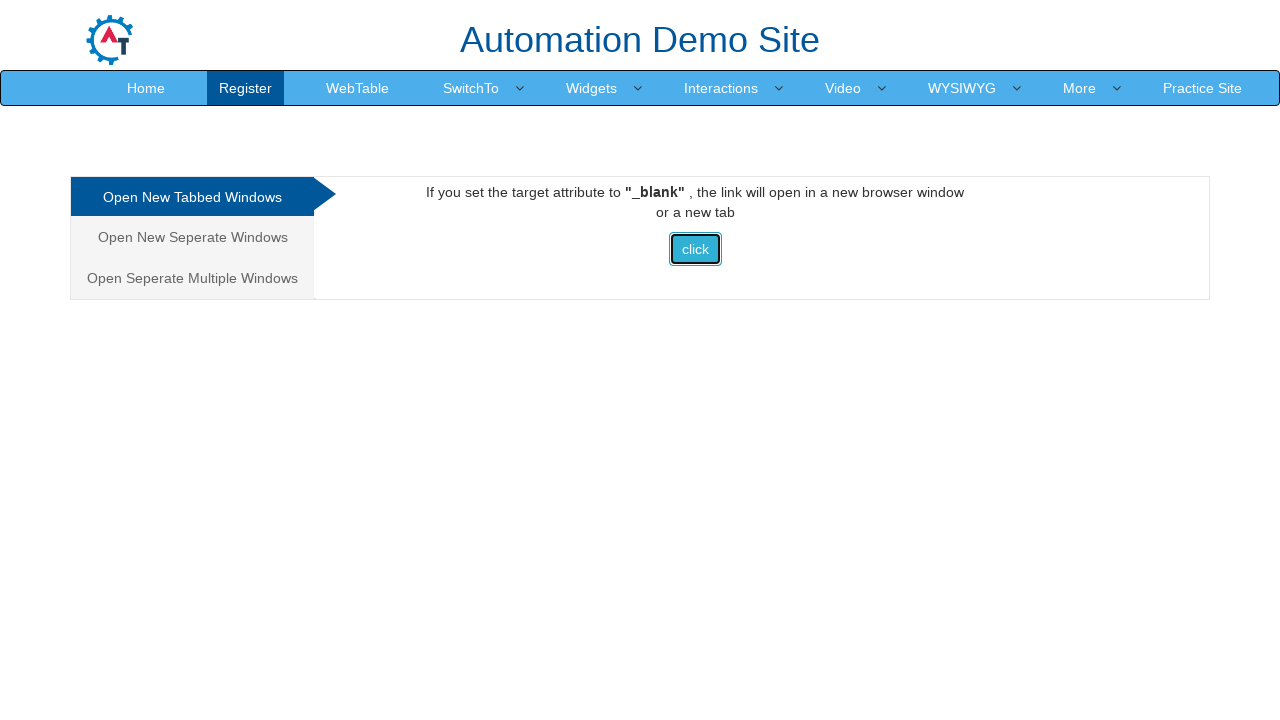

Captured the new window page object
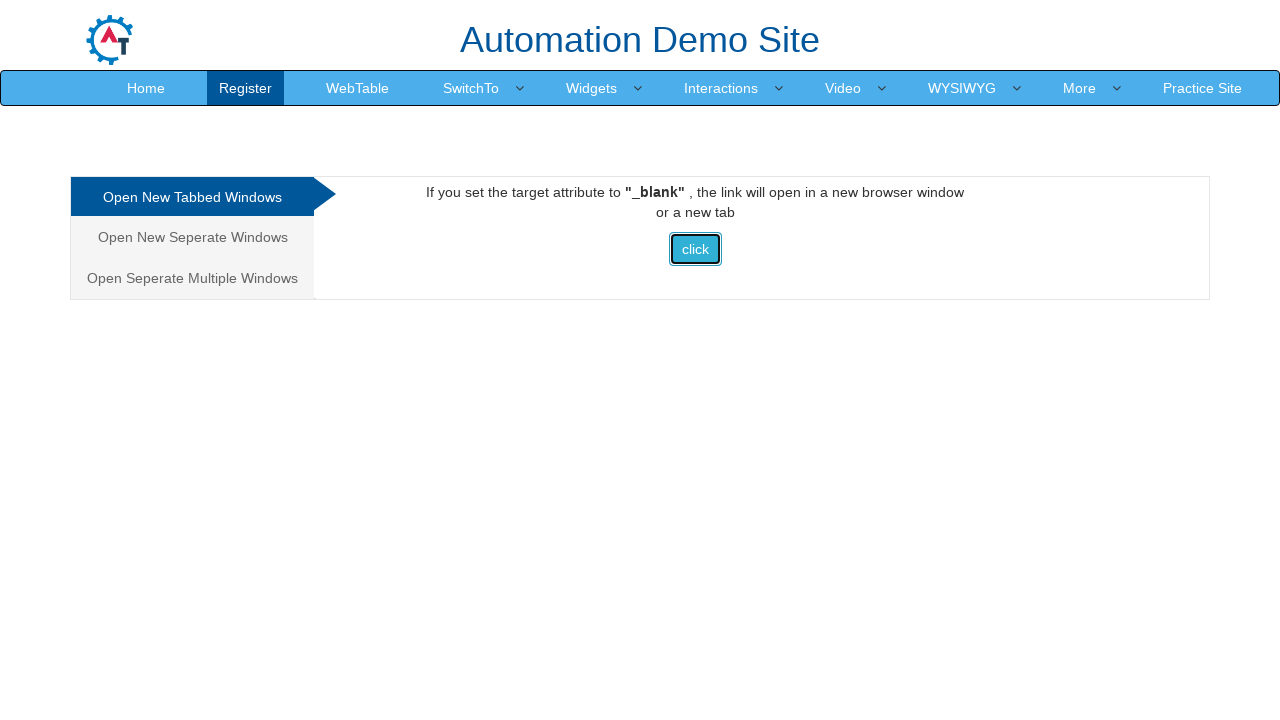

New window loaded successfully
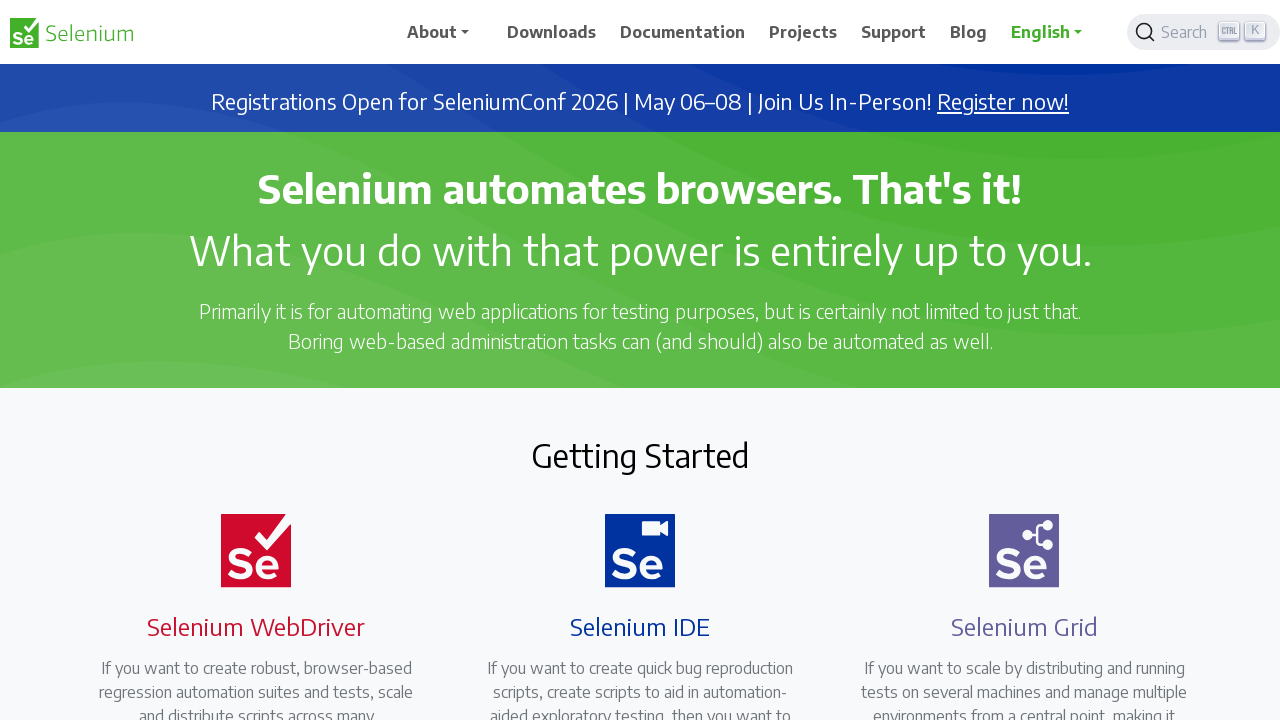

Closed the new window
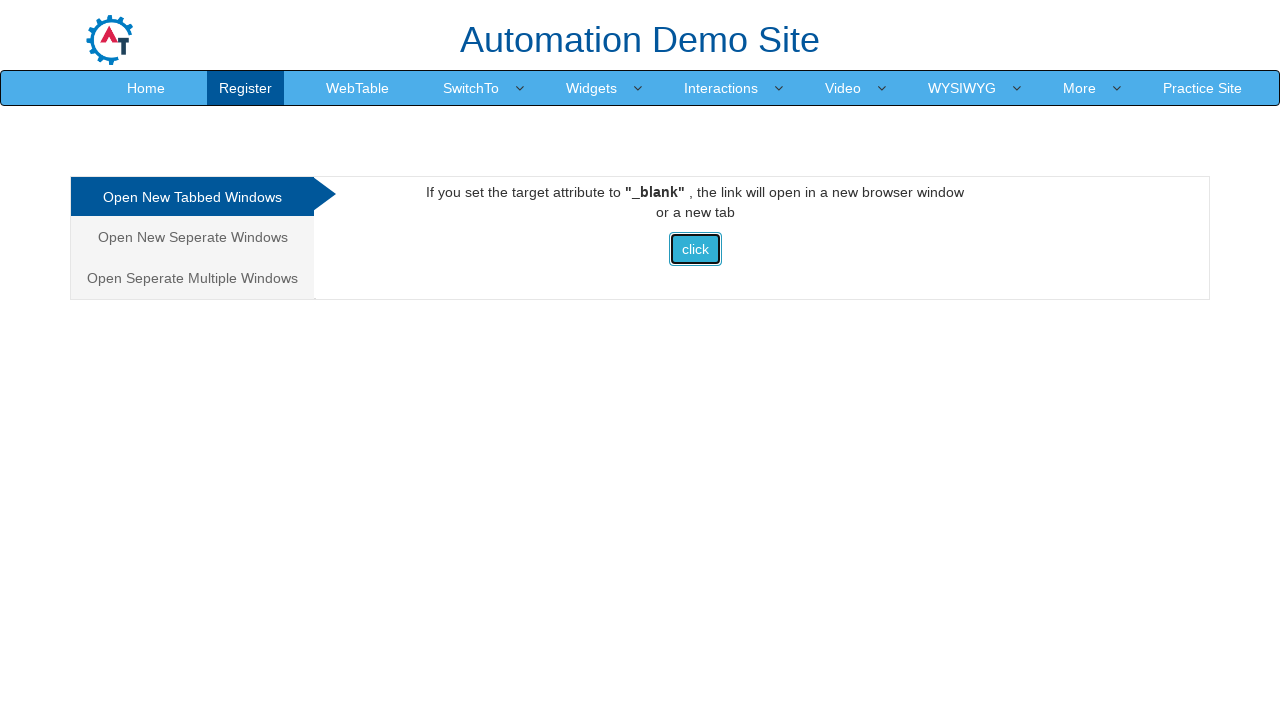

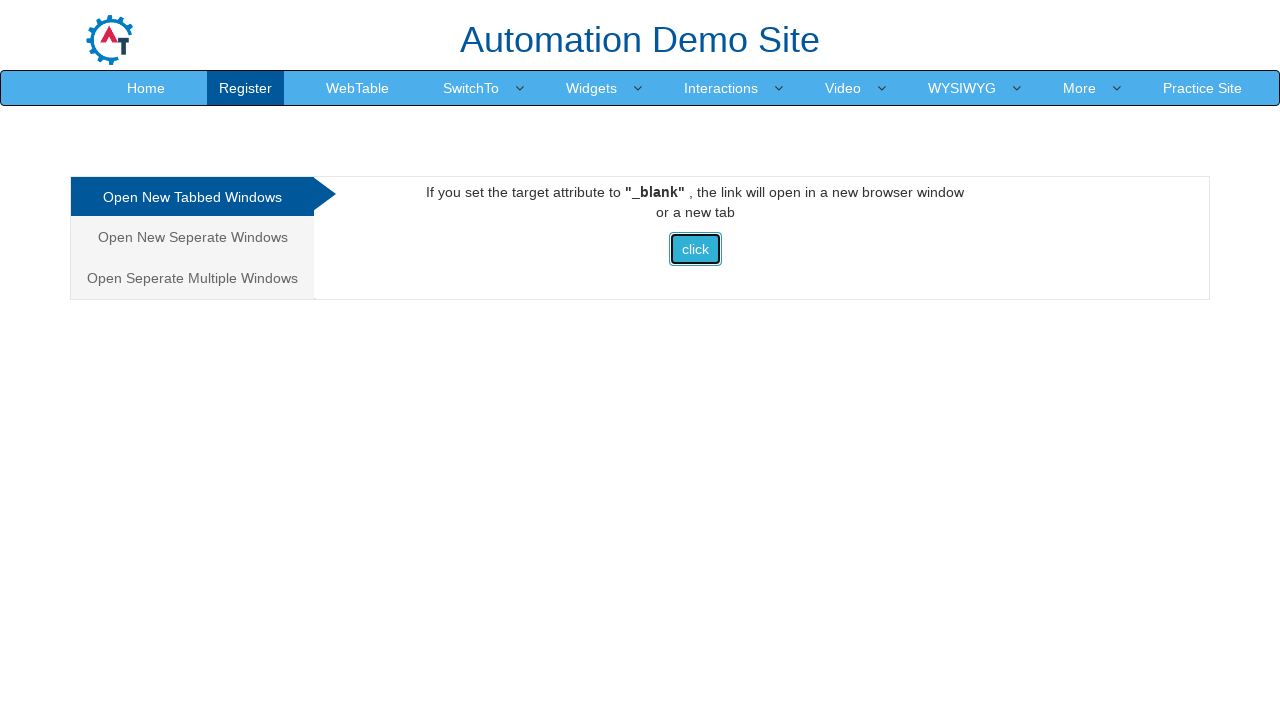